Validates that the homepage title matches the expected title for Goibibo flights page

Starting URL: https://www.goibibo.com/flights/

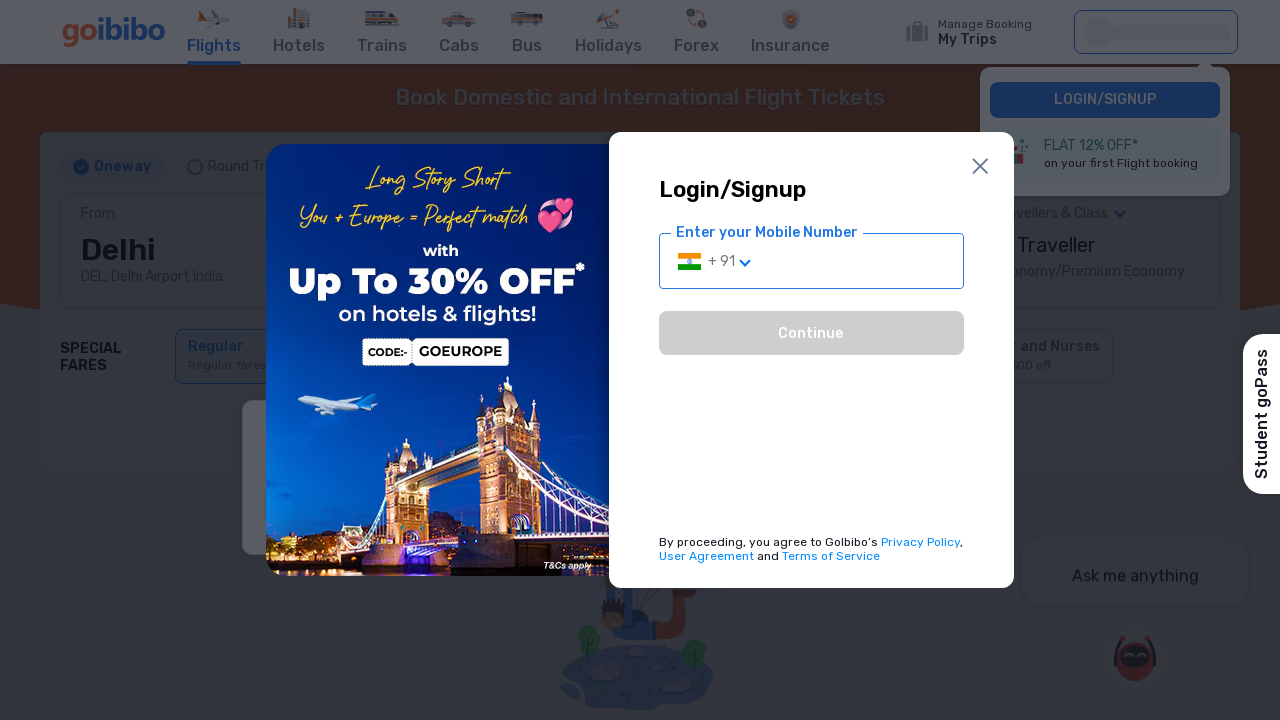

Retrieved page title from Goibibo flights homepage
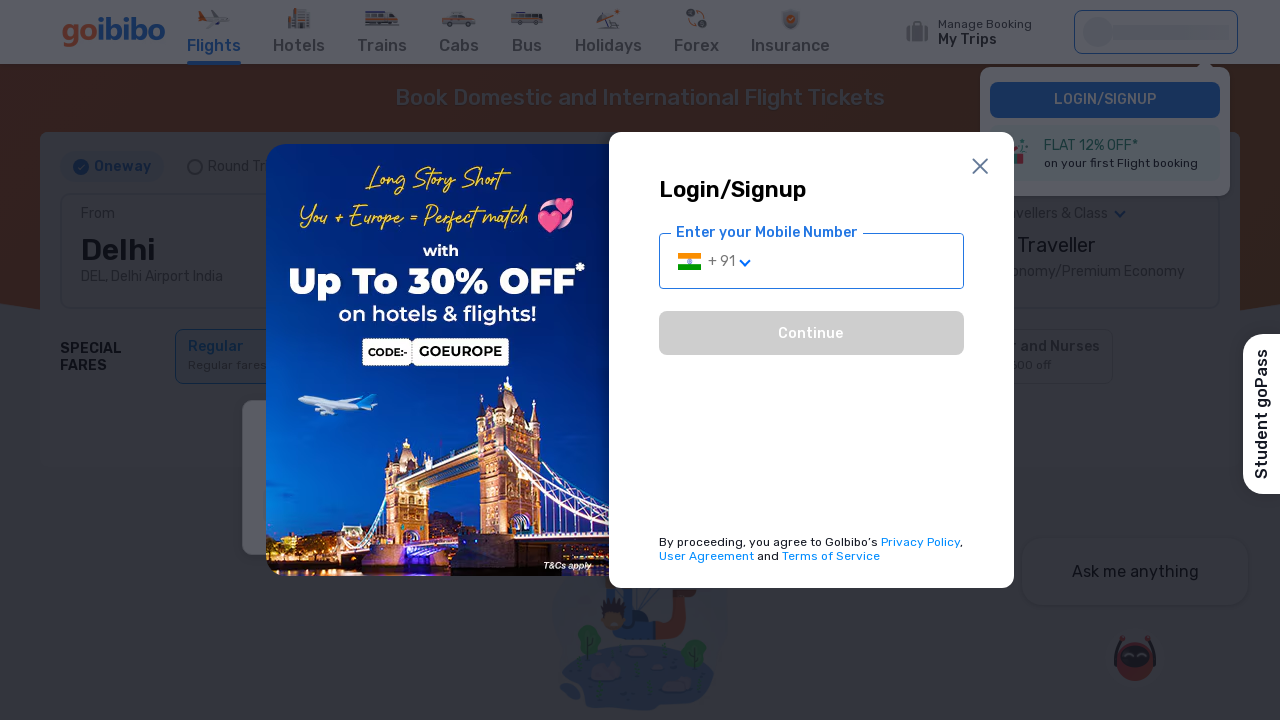

Validated that homepage title matches expected title 'Flight Tickets, Flights Booking at Lowest Airfare, Book Air Tickets-Goibibo'
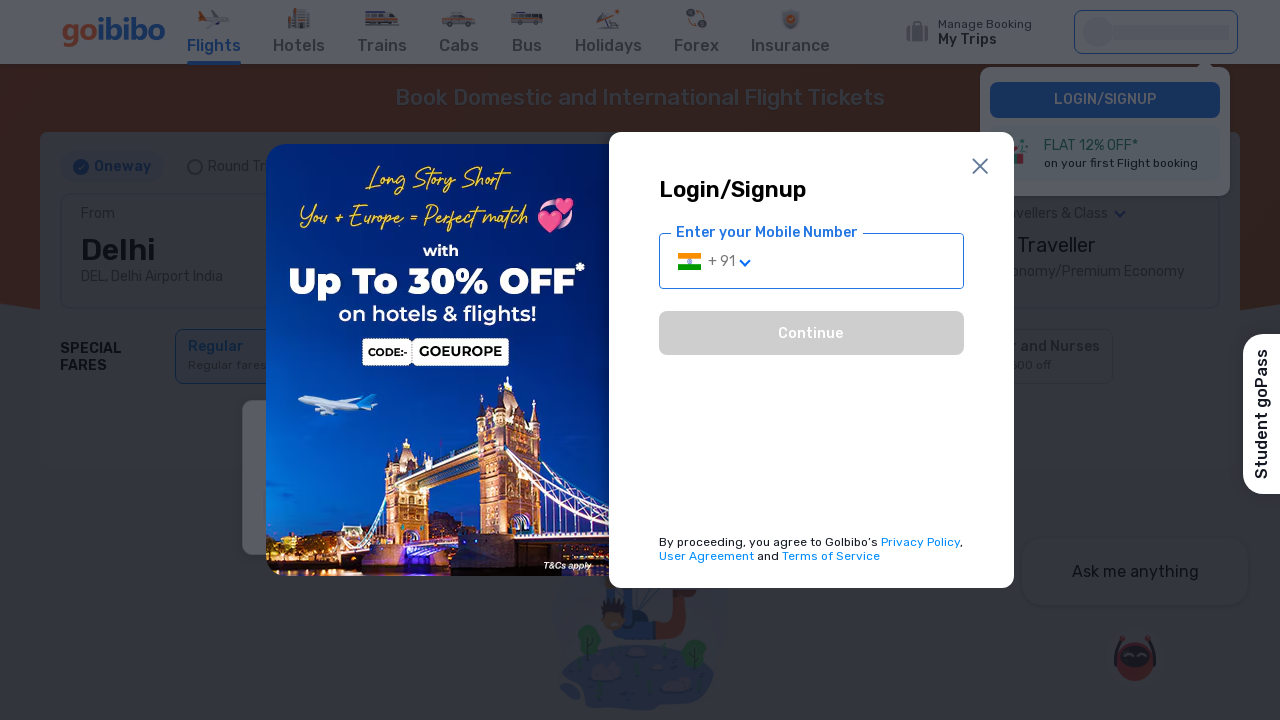

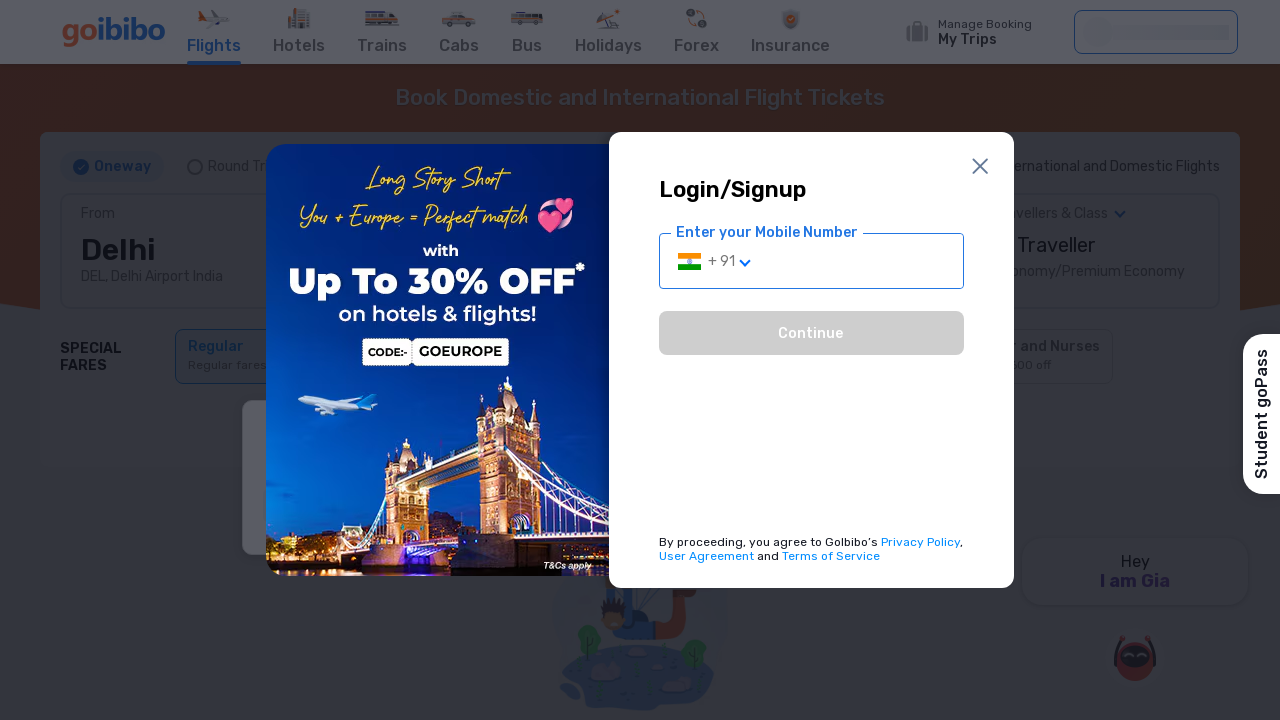